Verifies that the GreenKart practice site responds with status 200

Starting URL: https://rahulshettyacademy.com/seleniumPractise

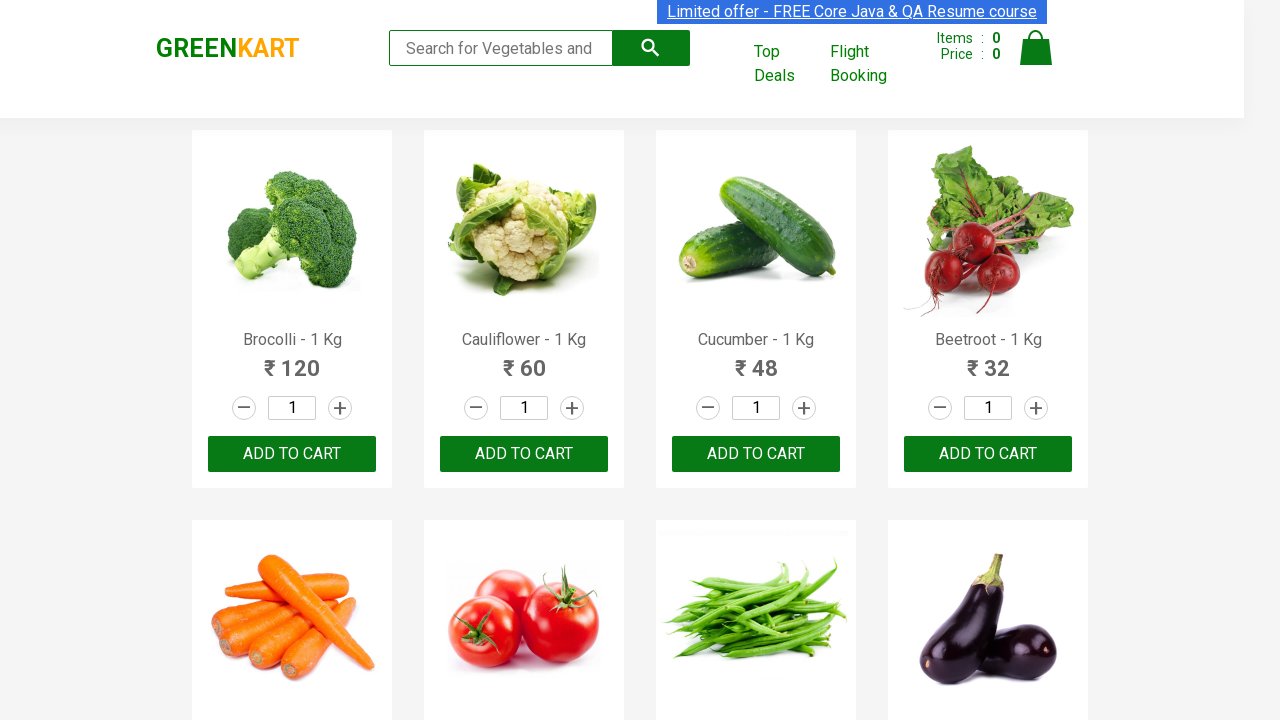

Navigated to GreenKart practice site and received status 200
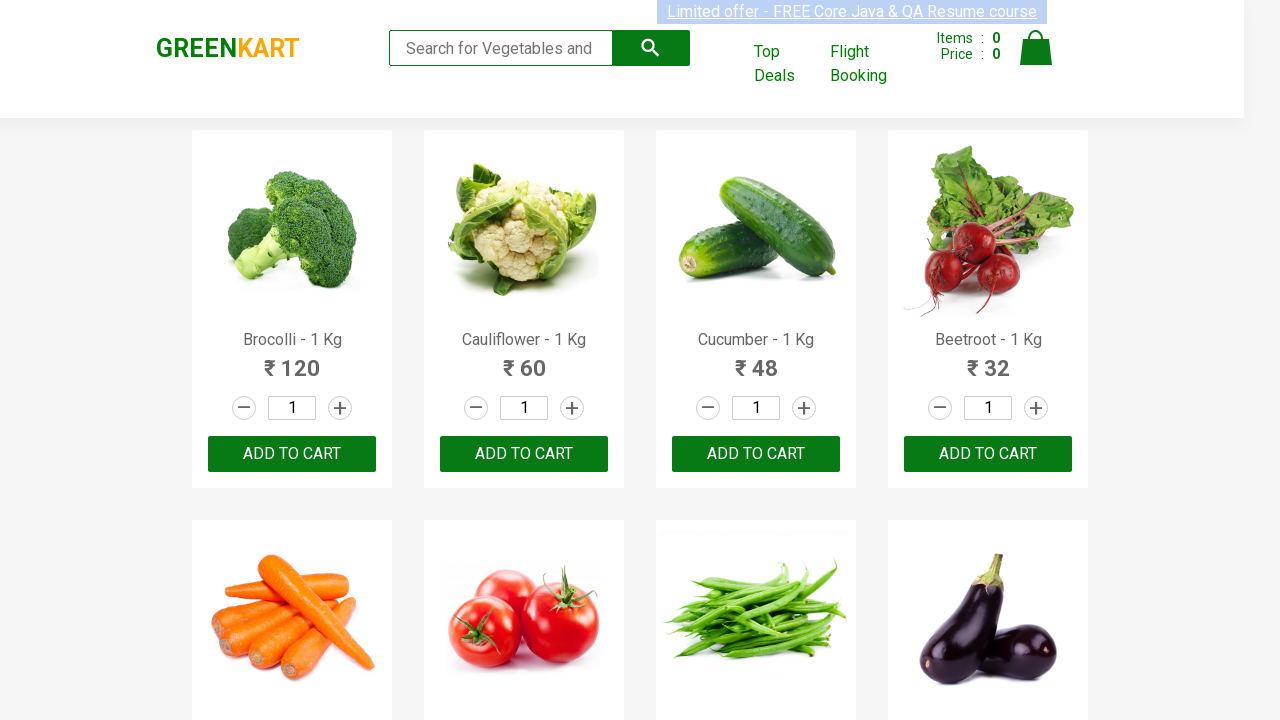

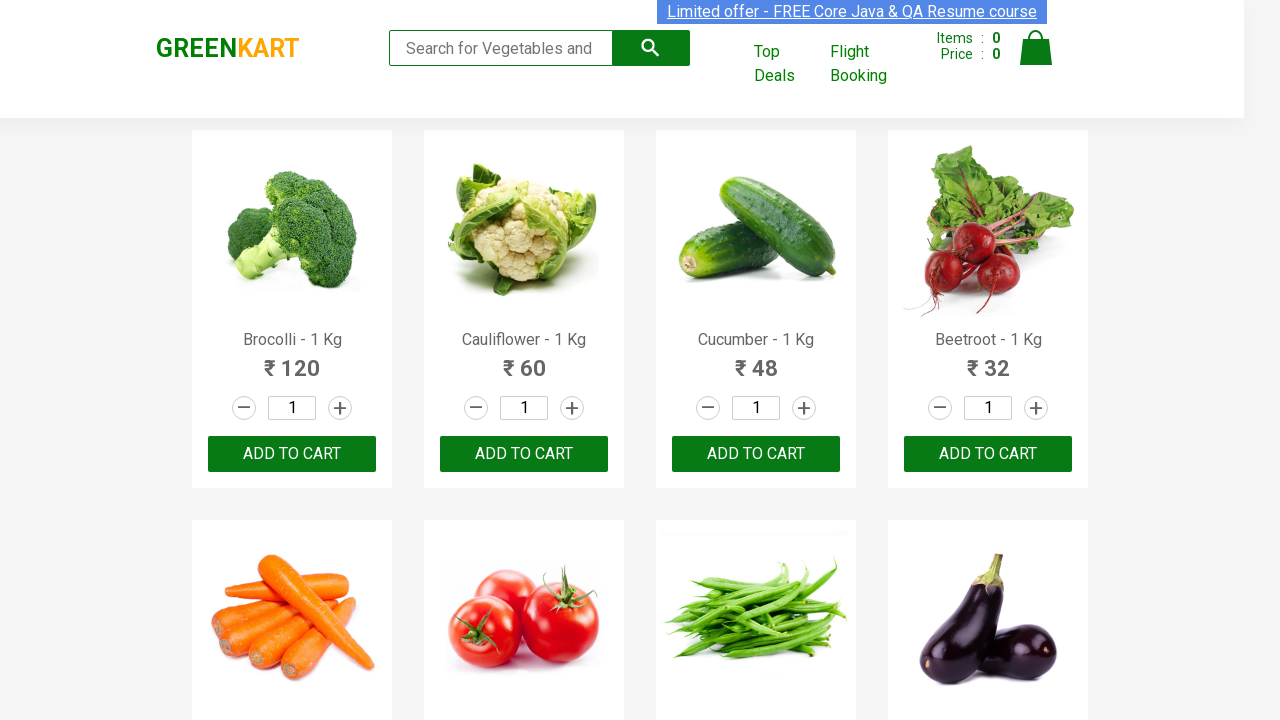